Tests radio button functionality by selecting radio options

Starting URL: https://demoqa.com/radio-button

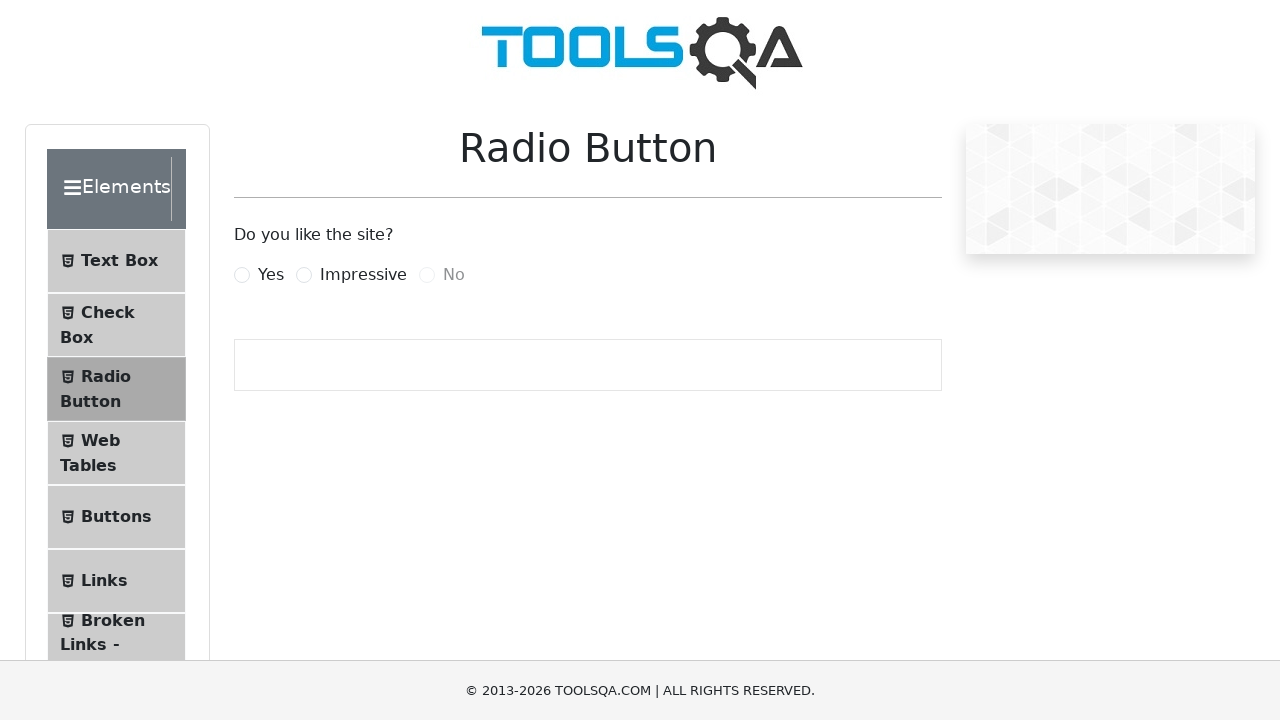

Clicked 'Yes' radio button at (271, 275) on label[for='yesRadio']
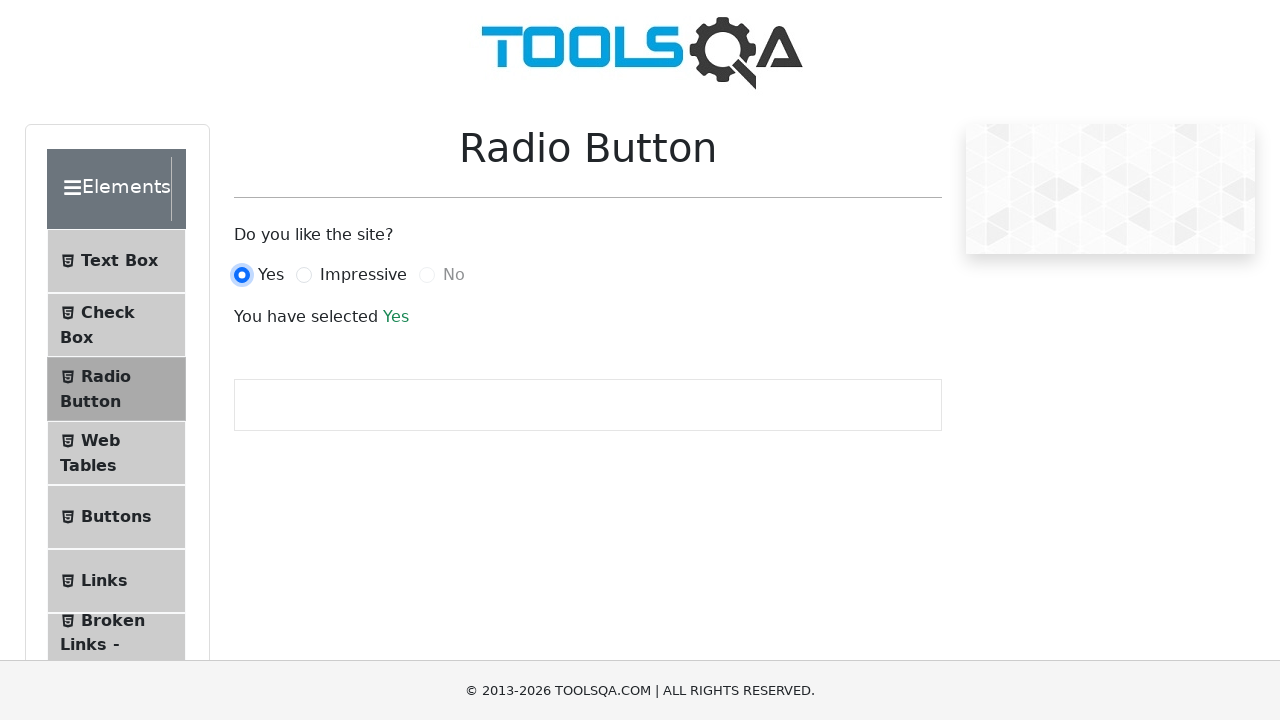

Clicked 'Impressive' radio button at (363, 275) on label[for='impressiveRadio']
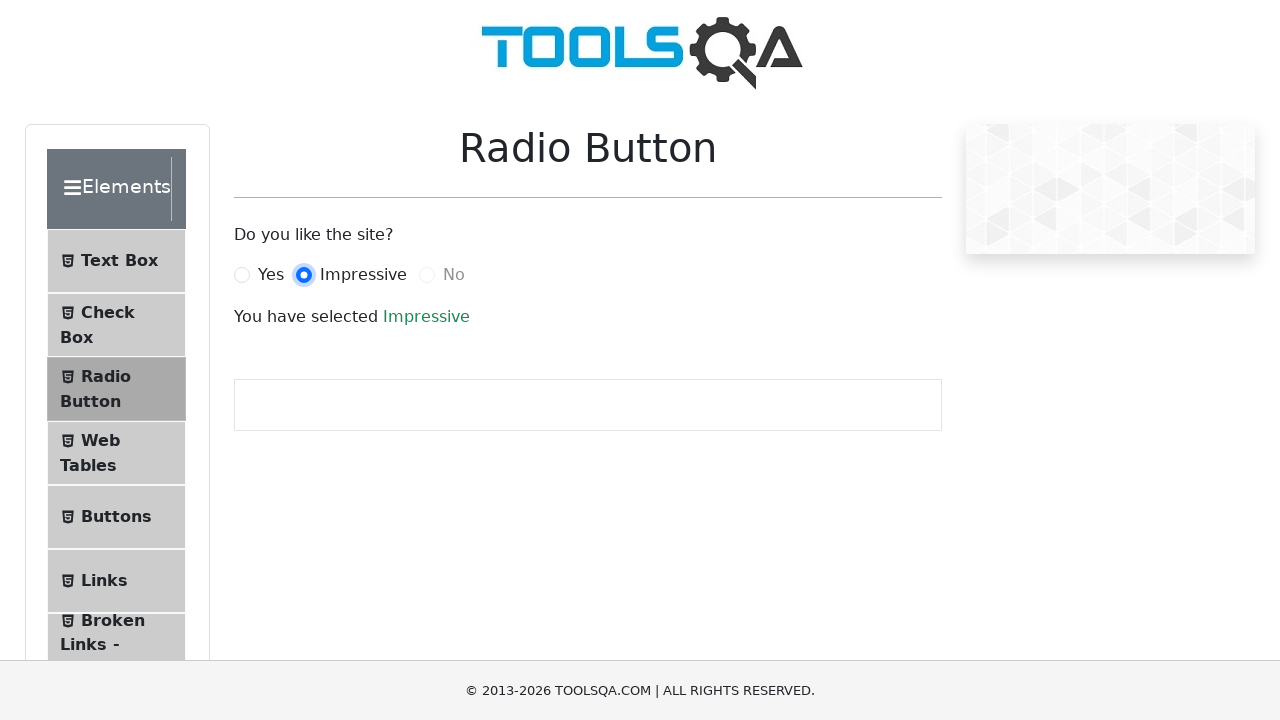

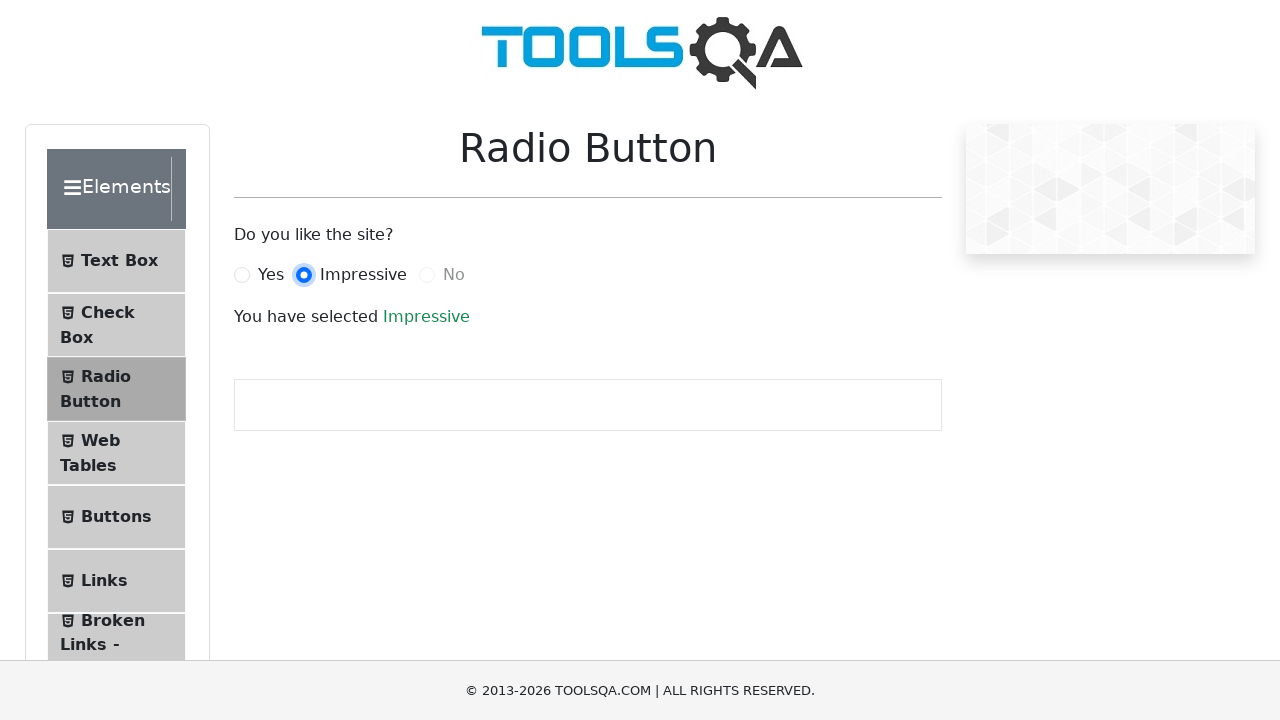